Tests a Todo App by clicking a checkbox to mark an item complete, adding a new todo item via text input and button click, and verifying the total number of items.

Starting URL: https://lambdatest.github.io/sample-todo-app/

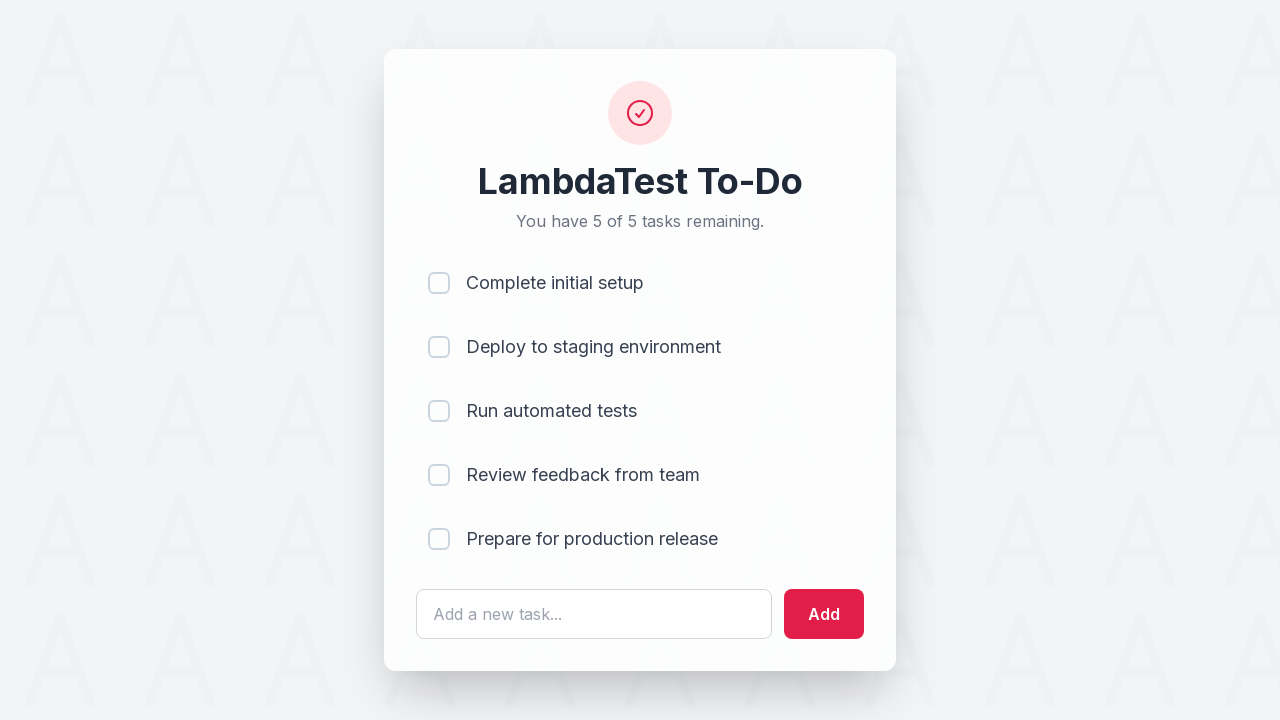

Clicked checkbox to mark first todo item as complete at (439, 283) on input[name='li1']
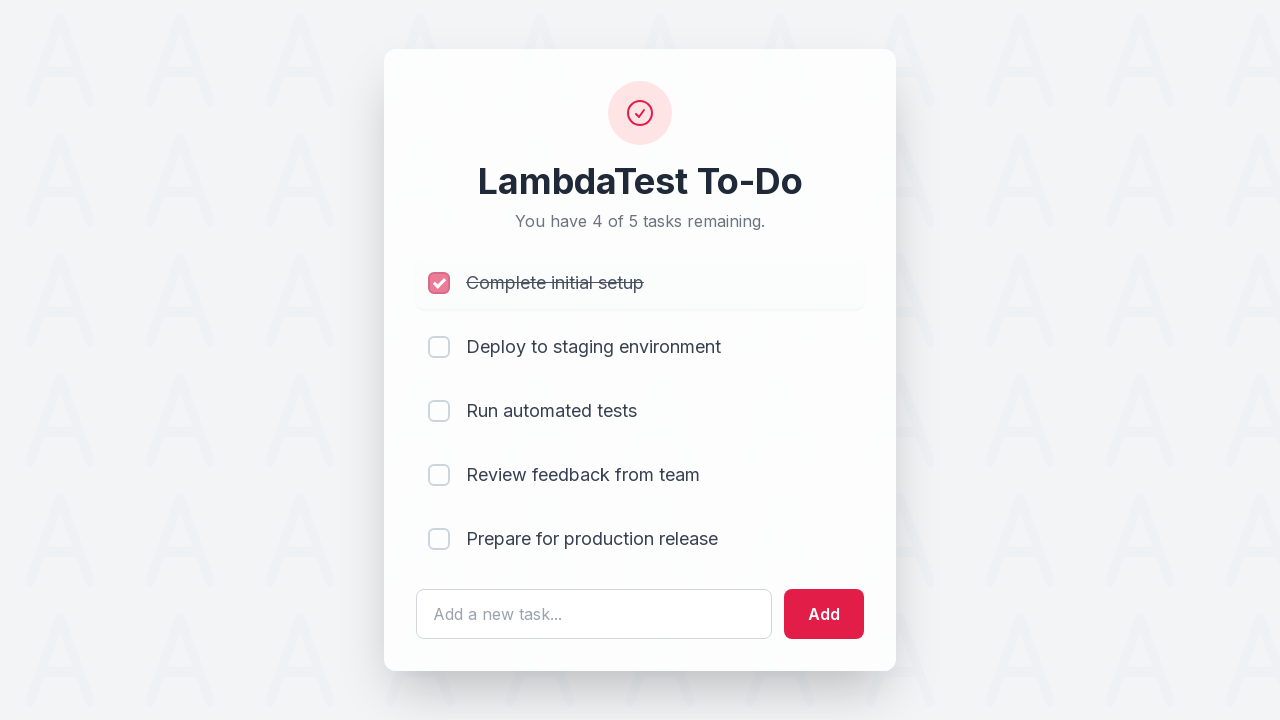

Verified that checkbox is checked
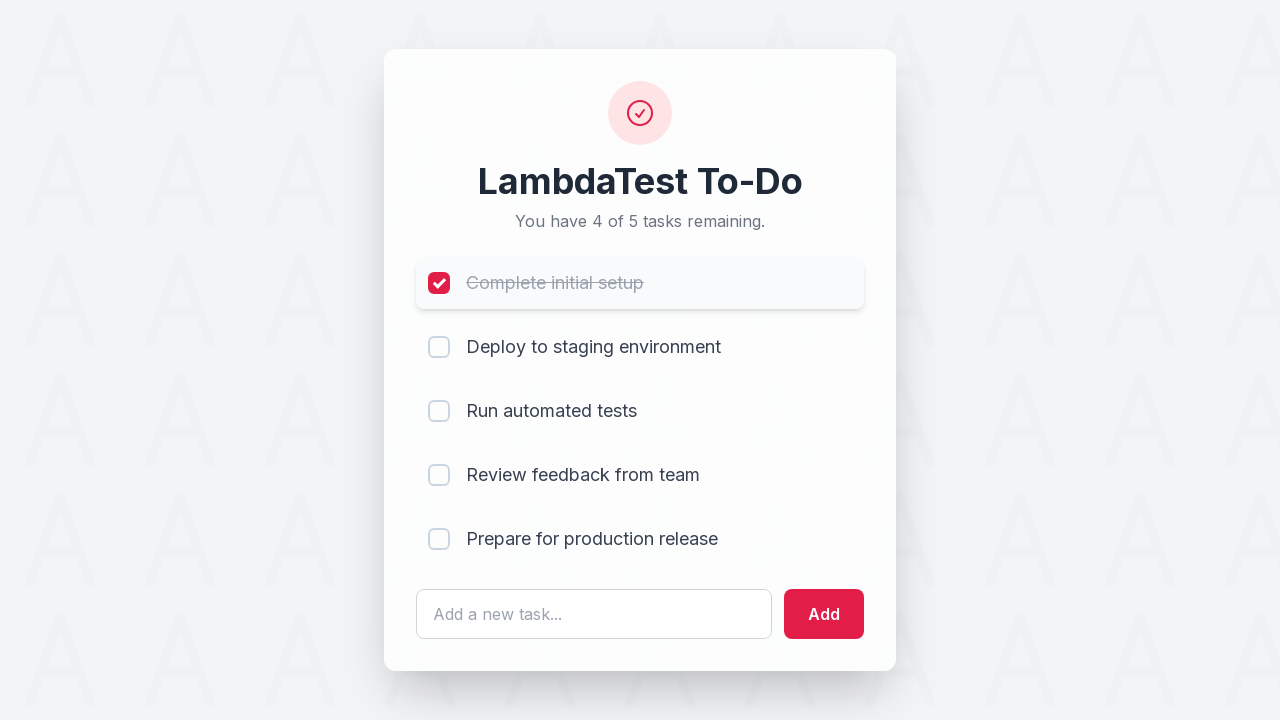

Filled todo input field with 'Test Todo new item' on #sampletodotext
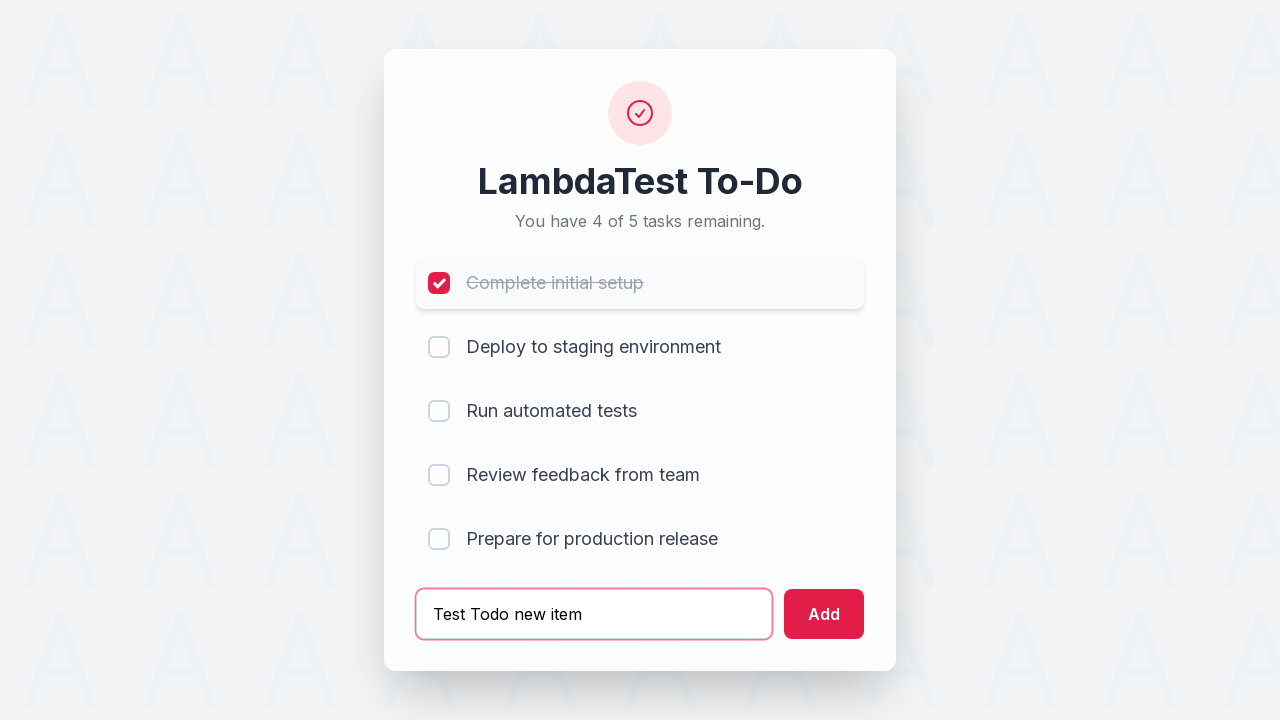

Clicked Add button to create new todo item at (824, 614) on #addbutton
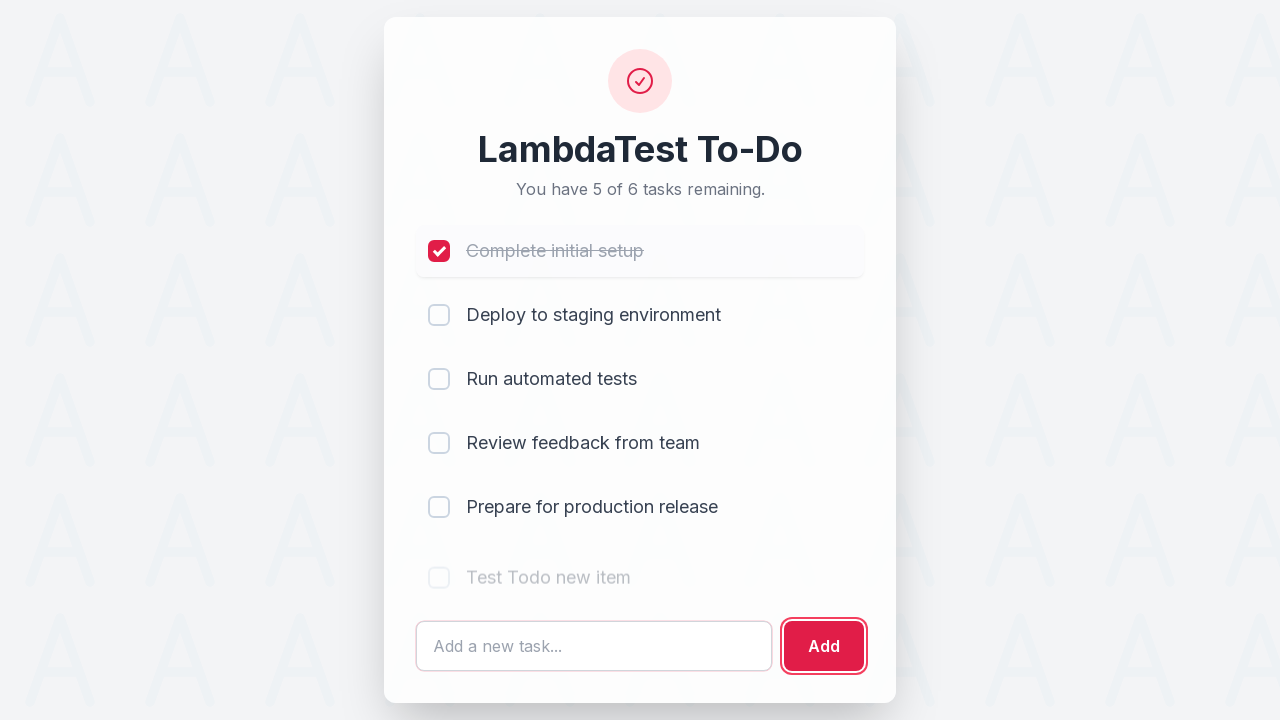

Verified that todo list now contains 6 items
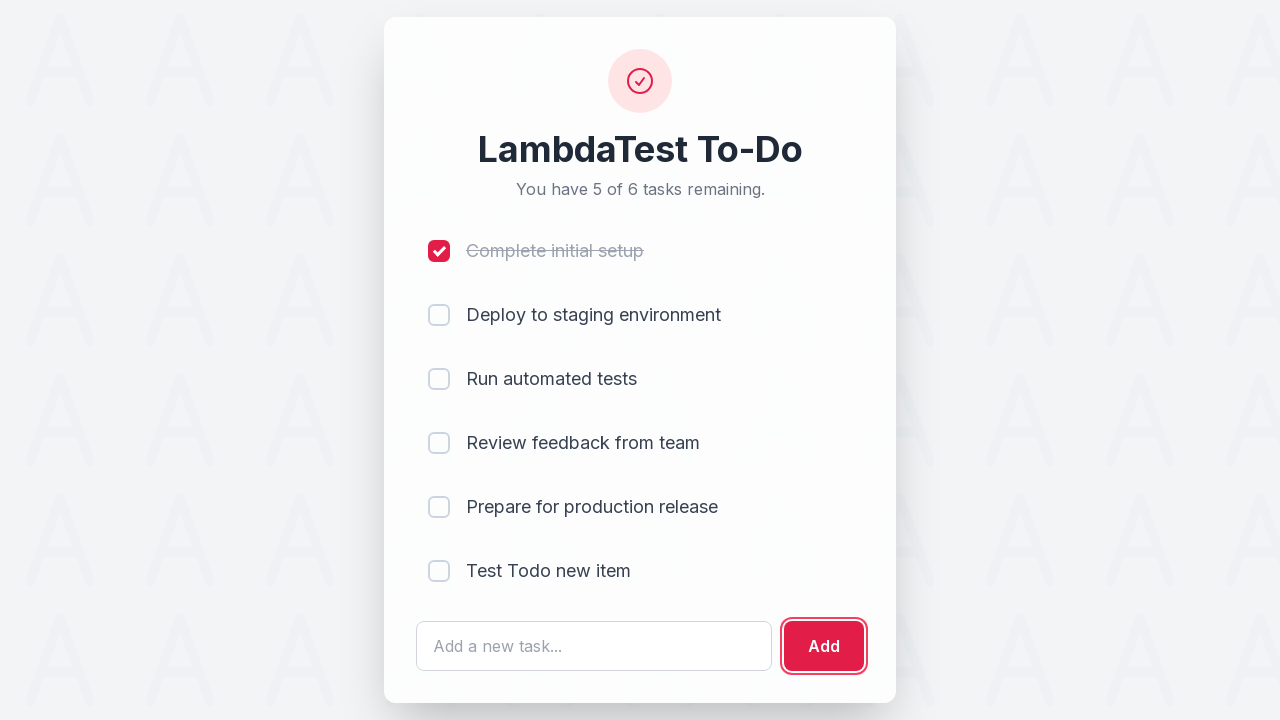

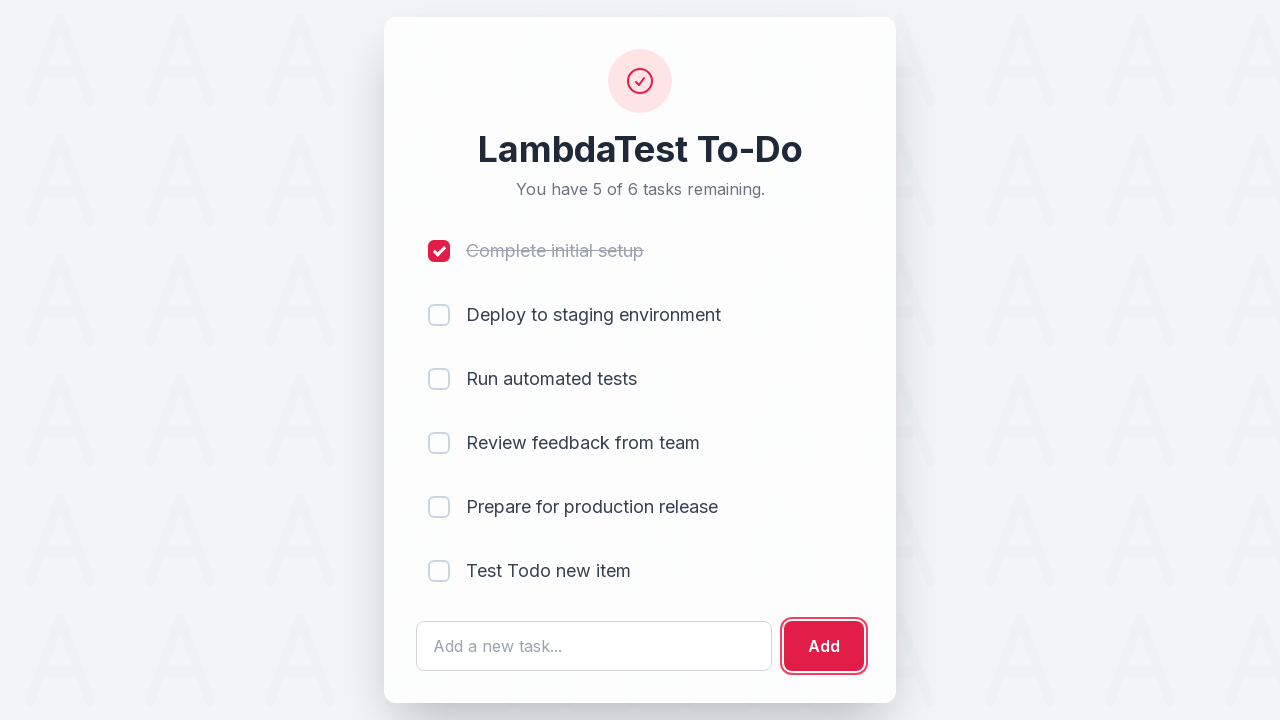